Tests adding multiple grocery items (Cucumber, Brocolli, Beetroot, Carrot) to a shopping cart on an e-commerce practice site by iterating through product listings and clicking add to cart buttons for matching items.

Starting URL: https://rahulshettyacademy.com/seleniumPractise/

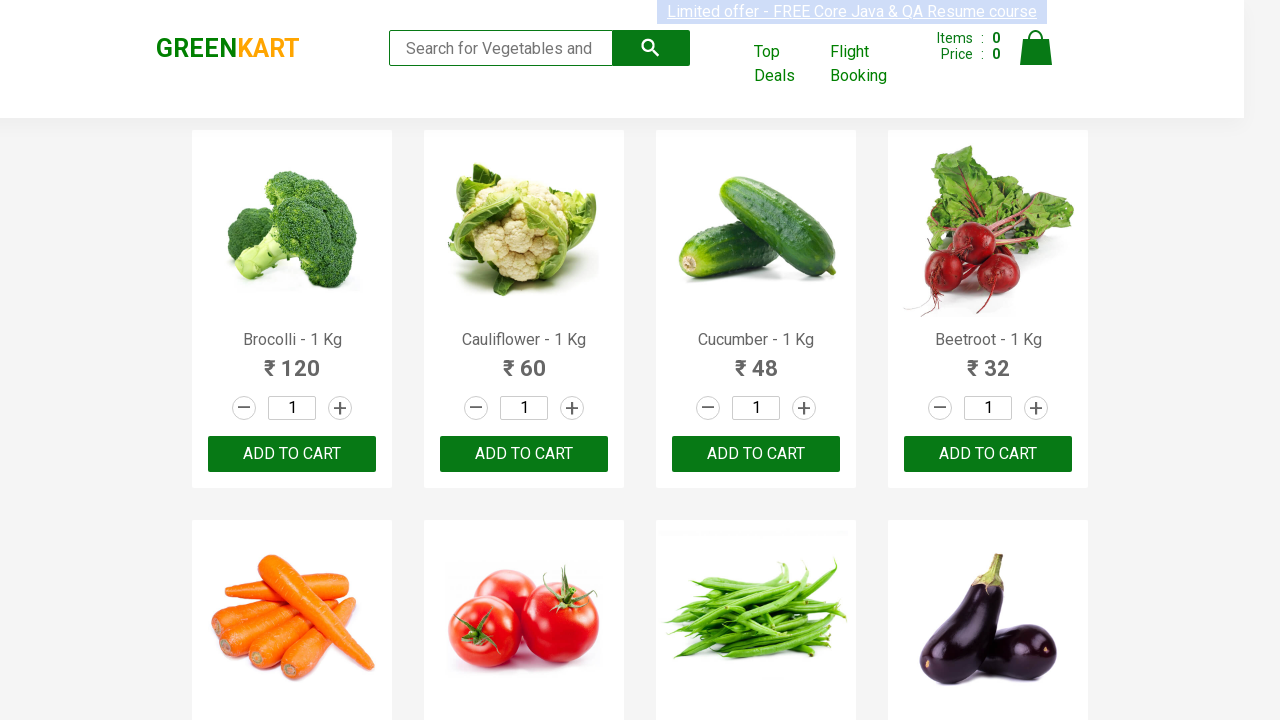

Waited for product listings to load
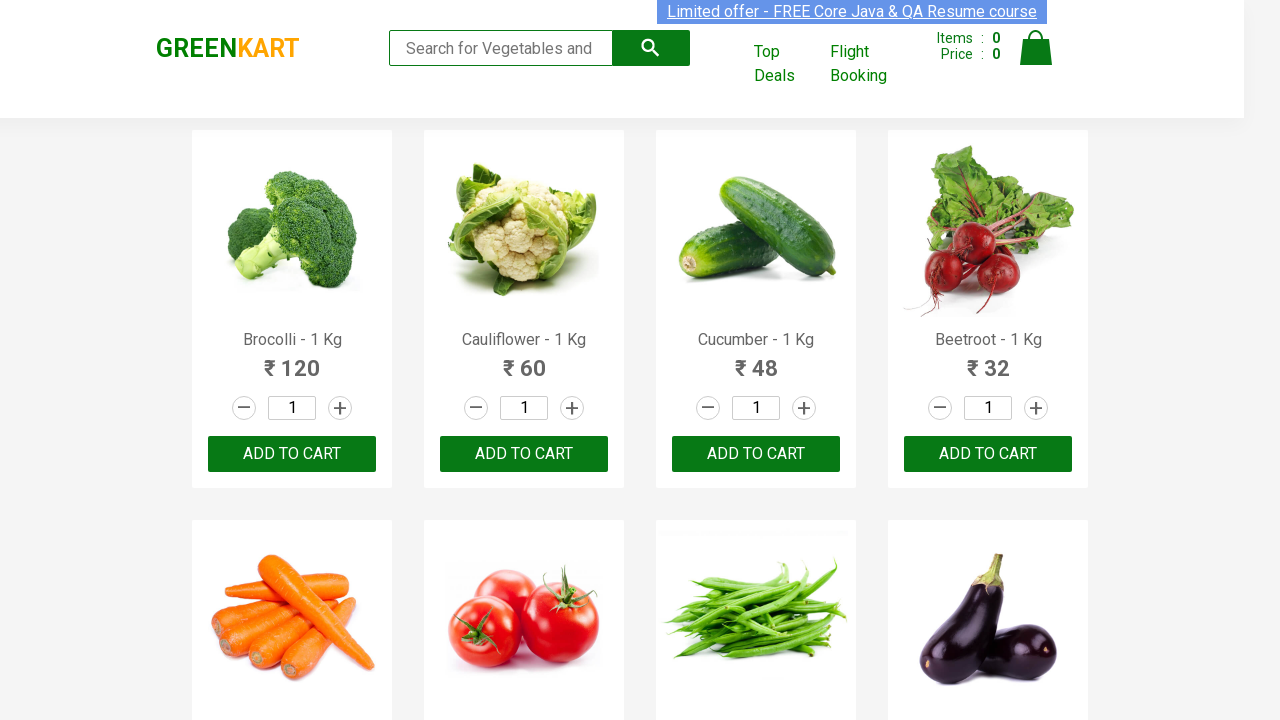

Retrieved all product name elements from the page
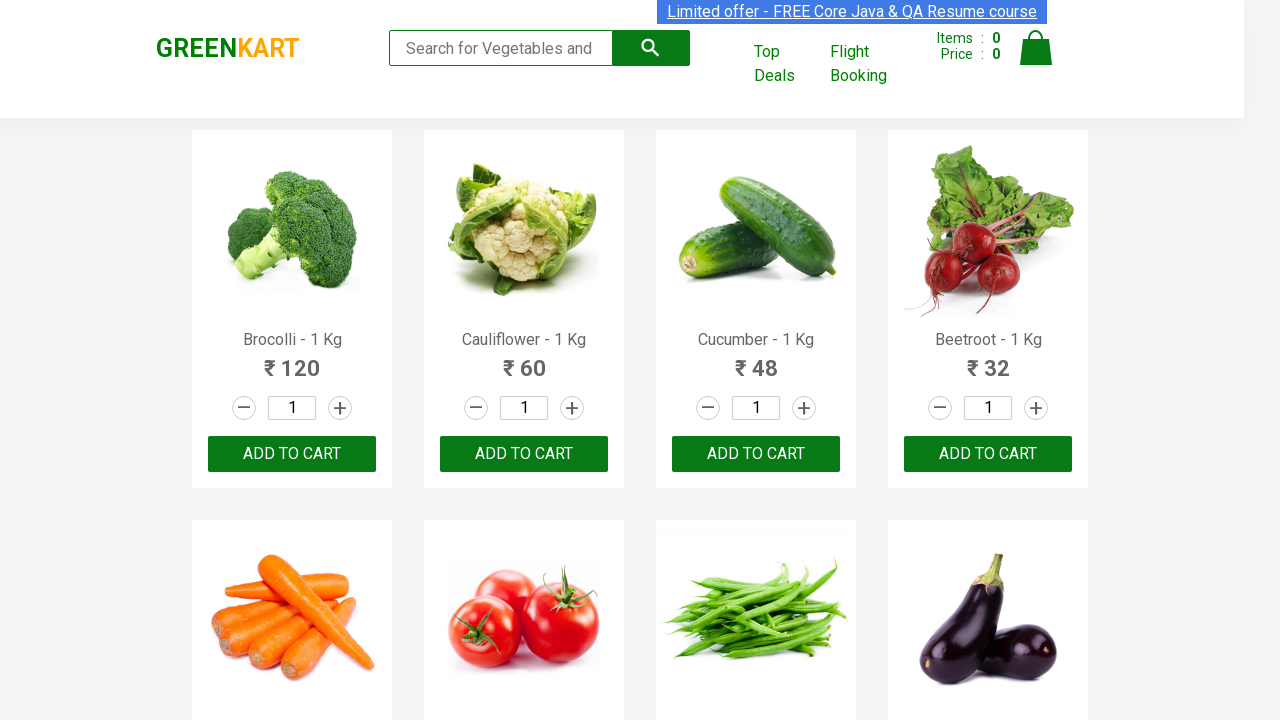

Added 'Brocolli' to cart (item 1 of 4) at (292, 454) on xpath=//div[@class='product-action']/button >> nth=0
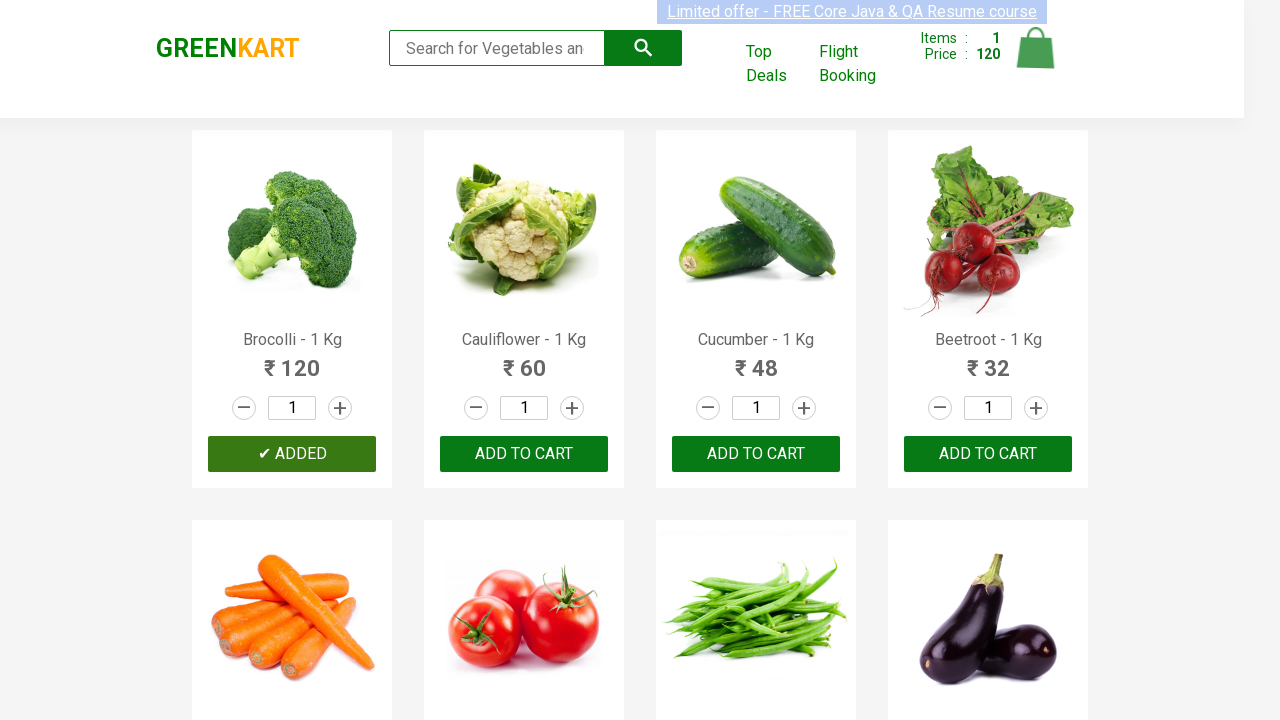

Added 'Cucumber' to cart (item 2 of 4) at (756, 454) on xpath=//div[@class='product-action']/button >> nth=2
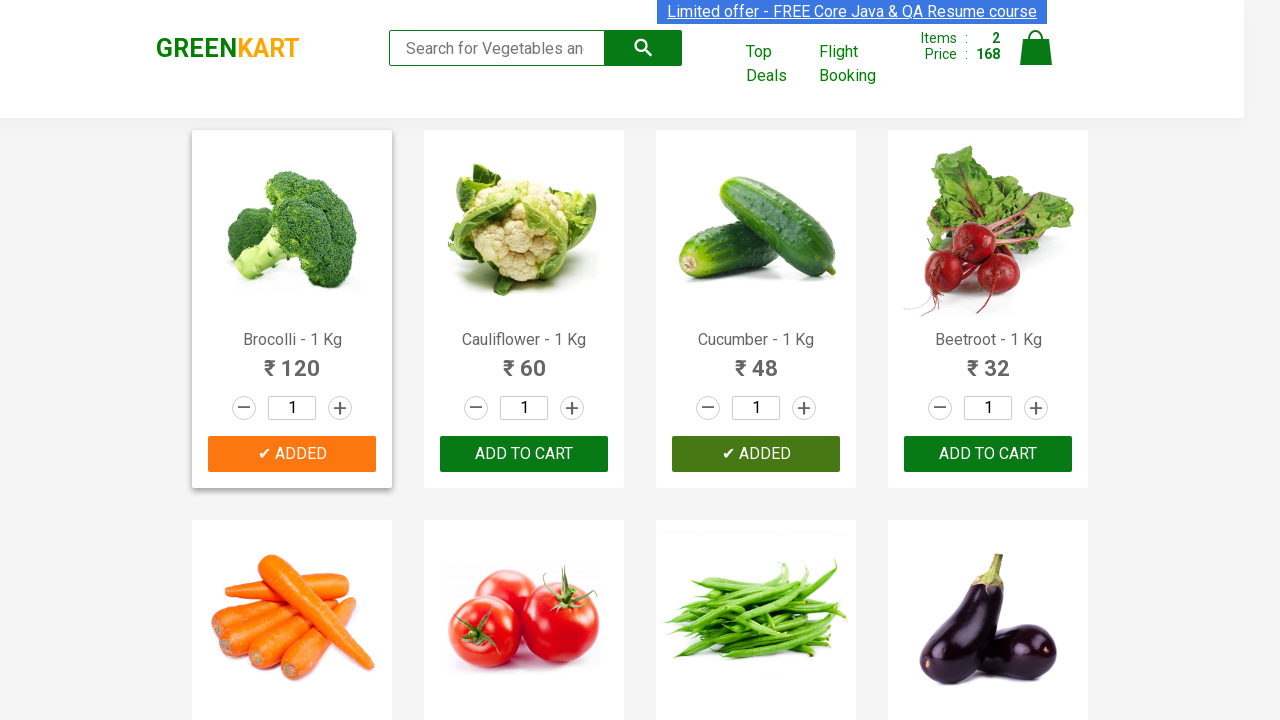

Added 'Beetroot' to cart (item 3 of 4) at (988, 454) on xpath=//div[@class='product-action']/button >> nth=3
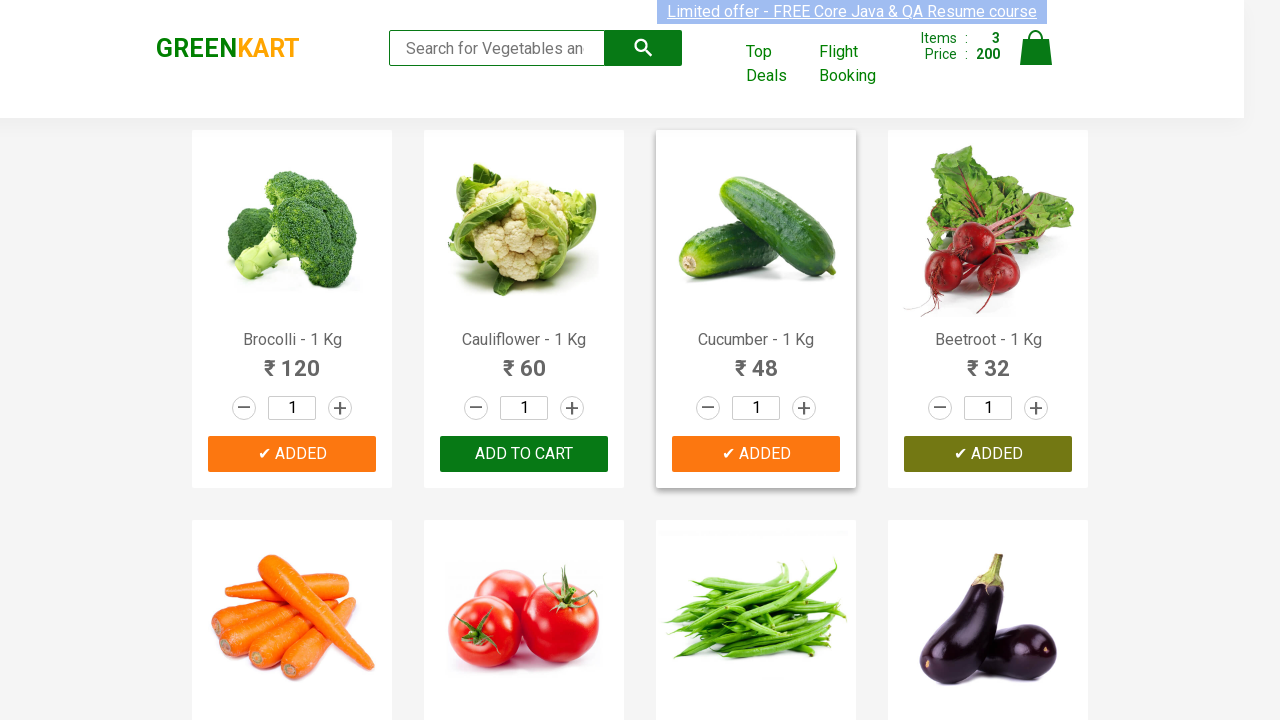

Added 'Carrot' to cart (item 4 of 4) at (292, 360) on xpath=//div[@class='product-action']/button >> nth=4
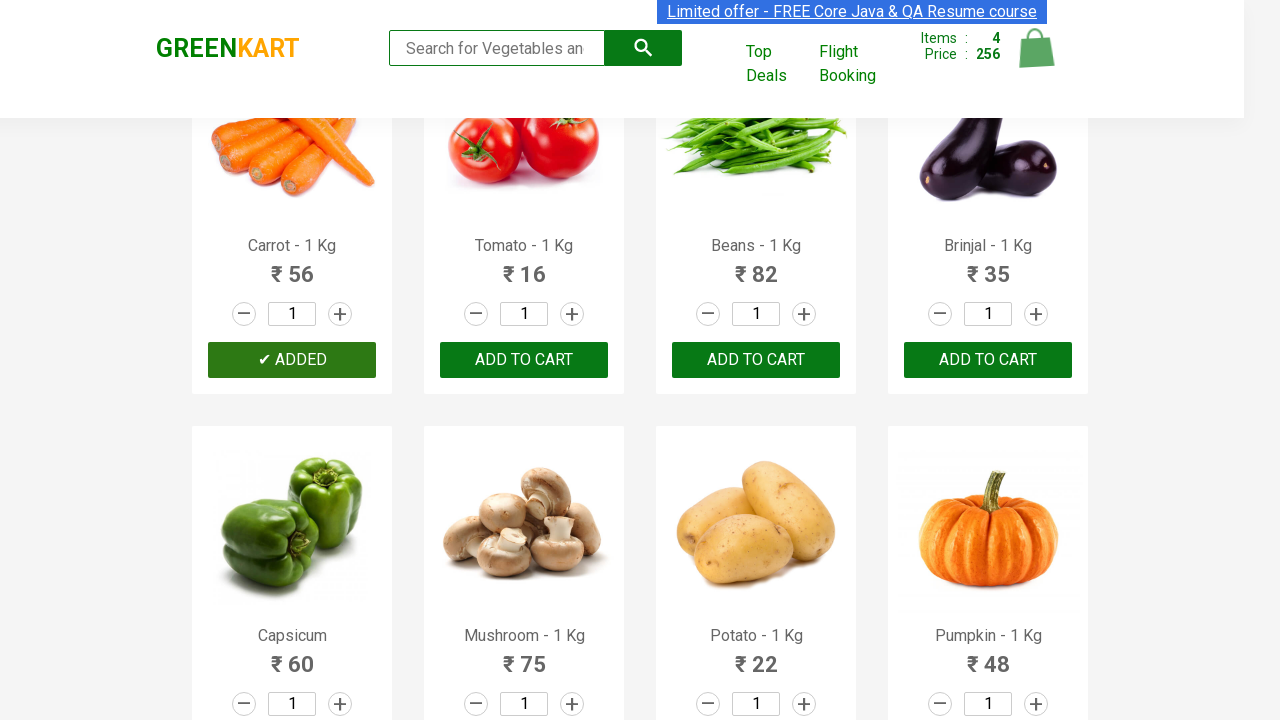

Waited 1 second for cart to update
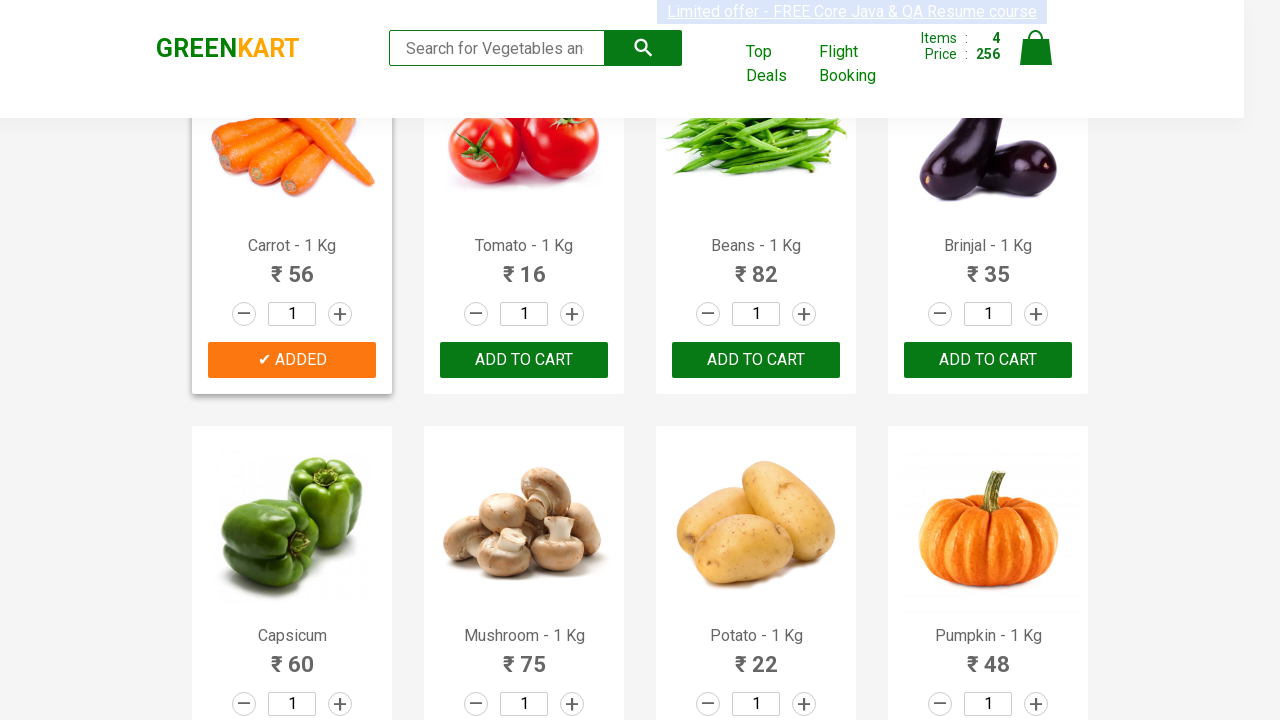

Clicked on the cart icon to view shopping cart at (1036, 48) on img[alt='Cart']
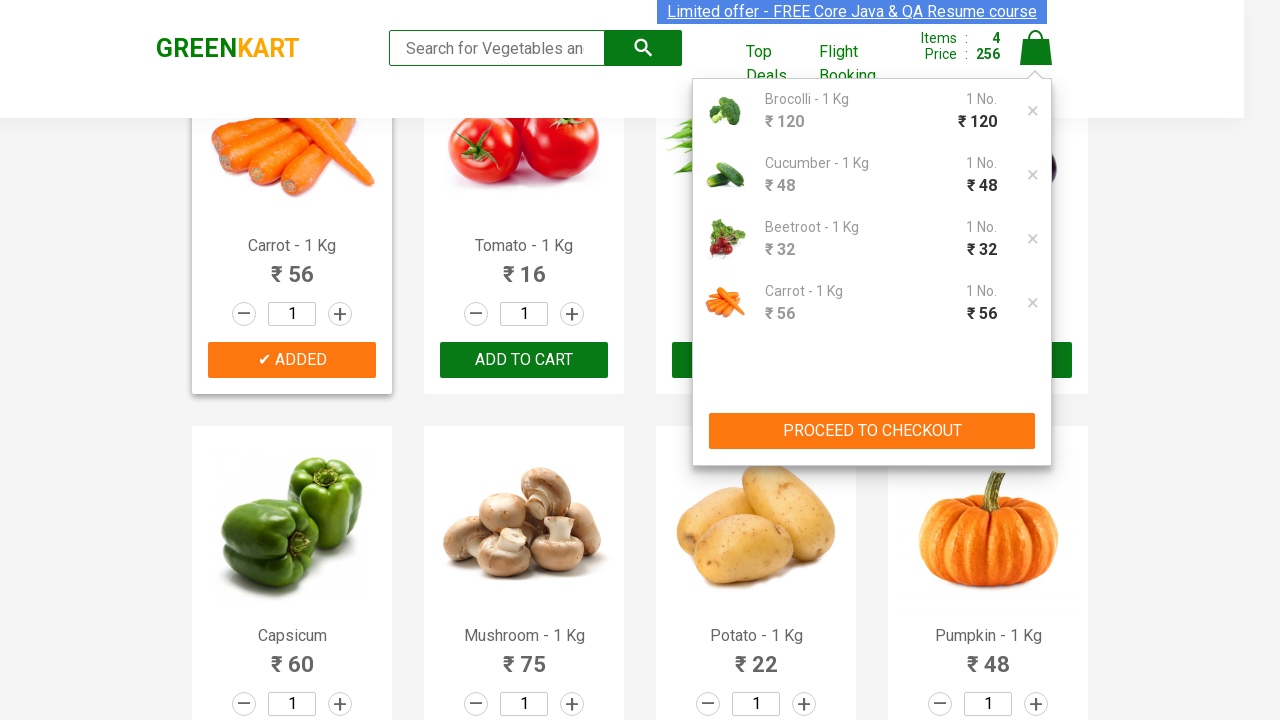

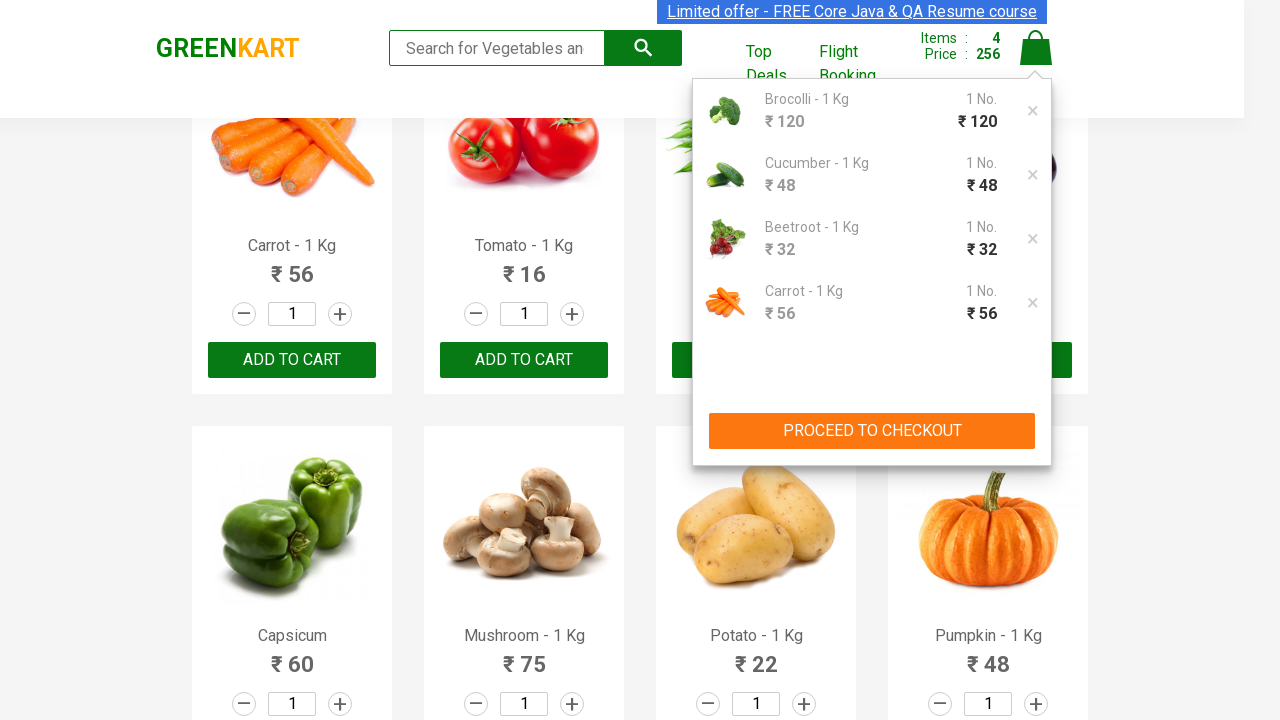